Tests double-click functionality by double-clicking on a paragraph element within an iframe to trigger a function

Starting URL: https://www.w3schools.com/jsref/tryit.asp?filename=tryjsref_ondblclick

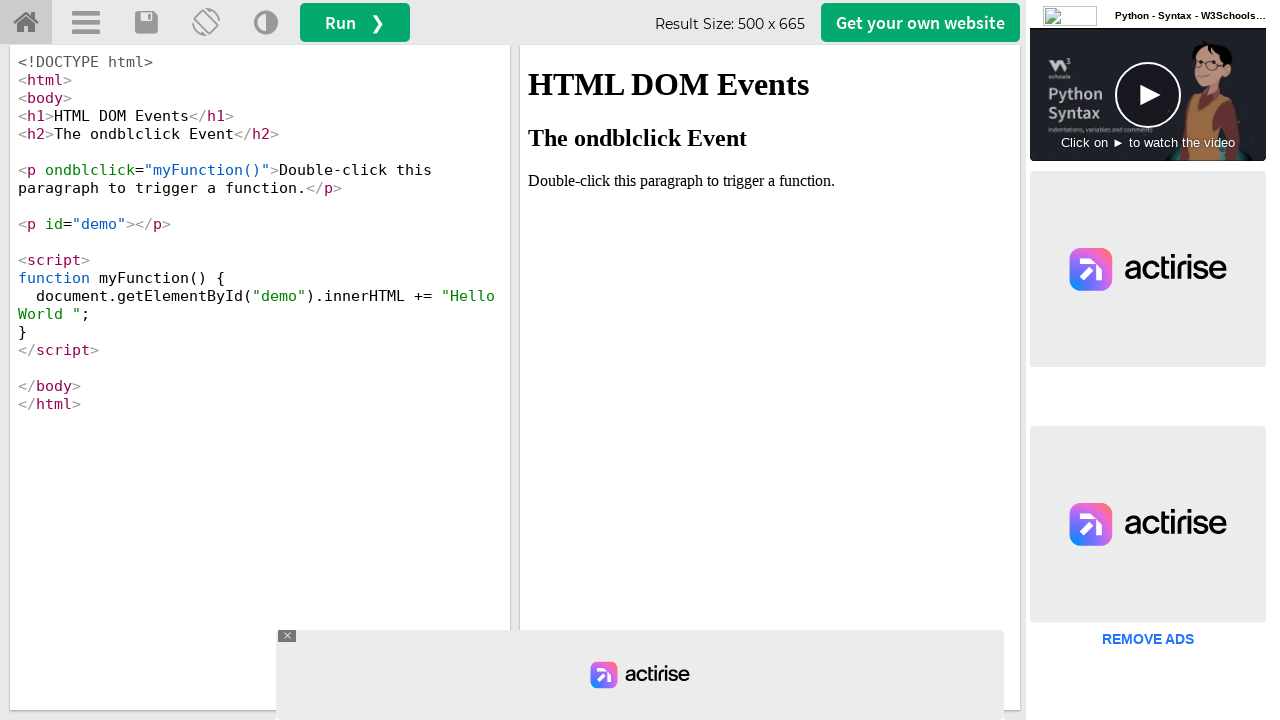

Located iframe with ID 'iframeResult'
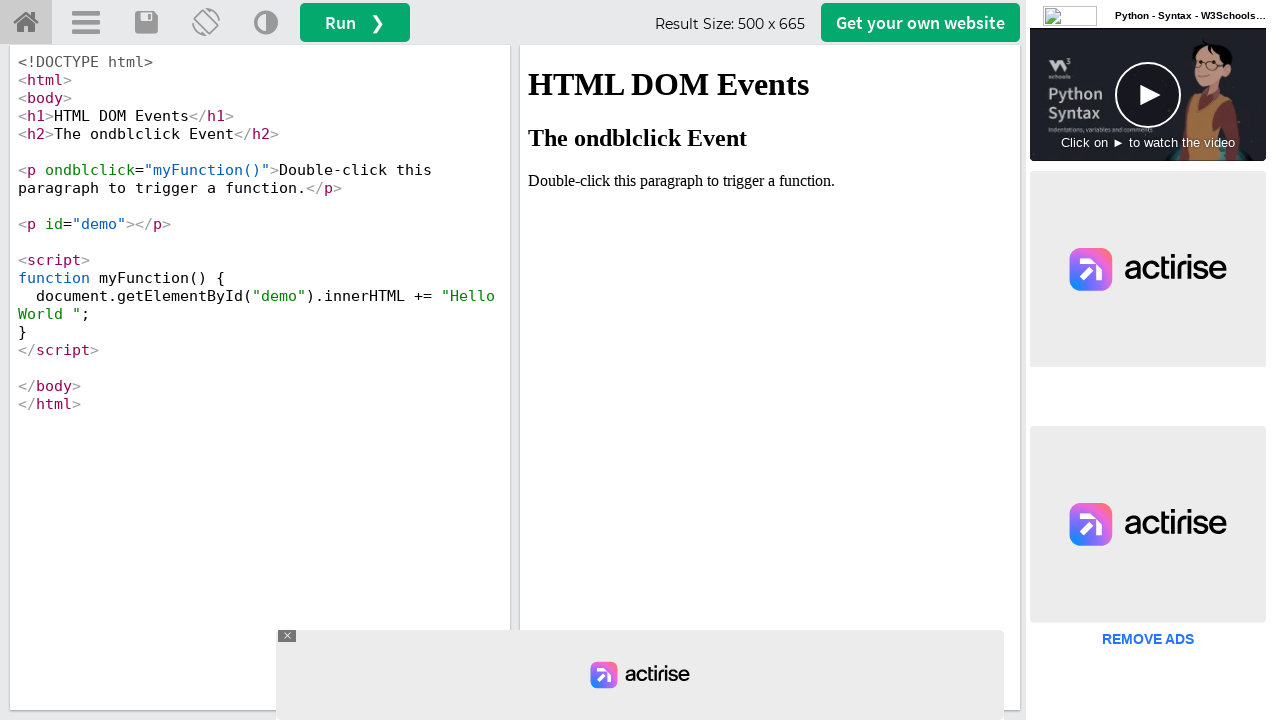

Located paragraph element 'Double-click this paragraph to trigger a function.'
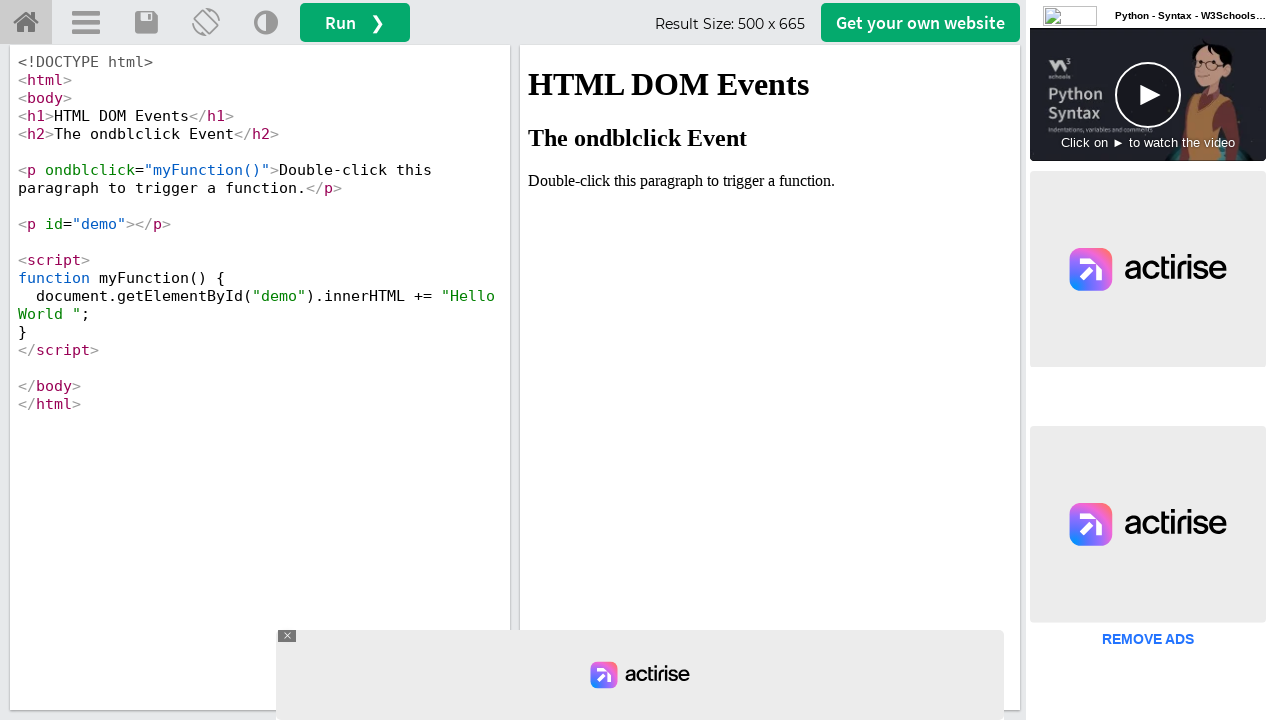

Double-clicked on the paragraph element at (770, 181) on #iframeResult >> internal:control=enter-frame >> xpath=//p[.='Double-click this 
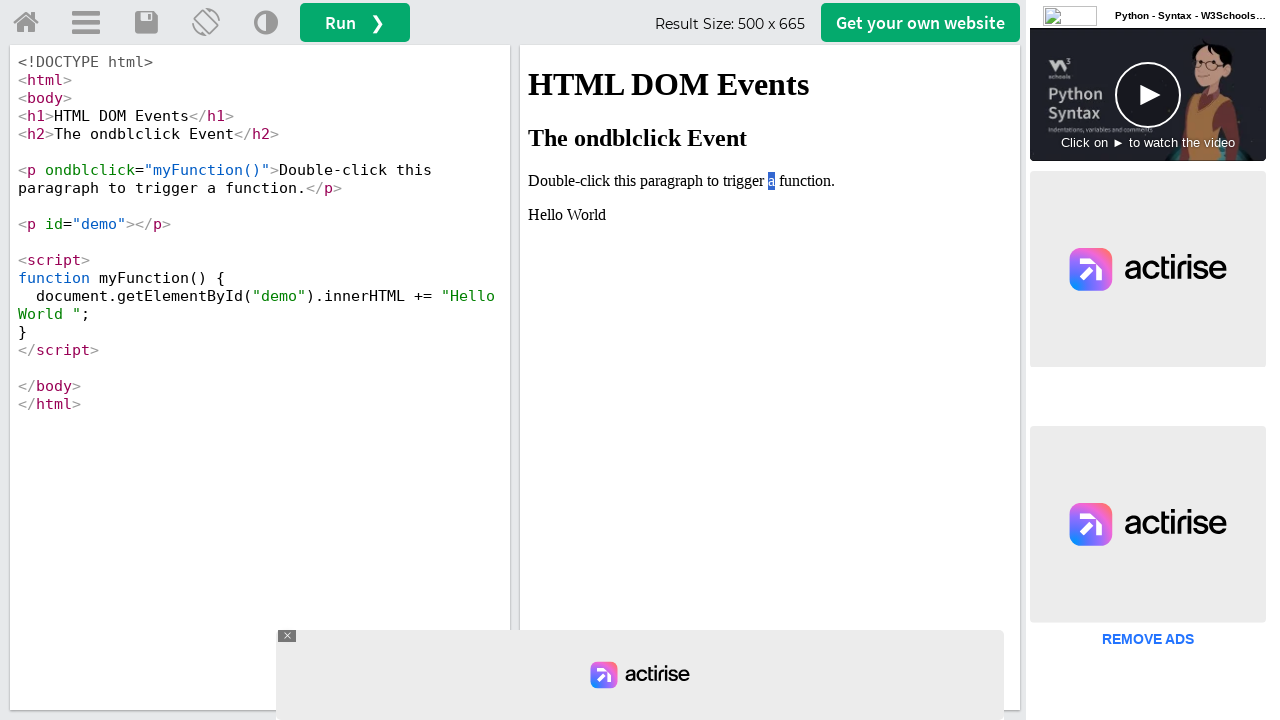

Located 'Hello World' text element
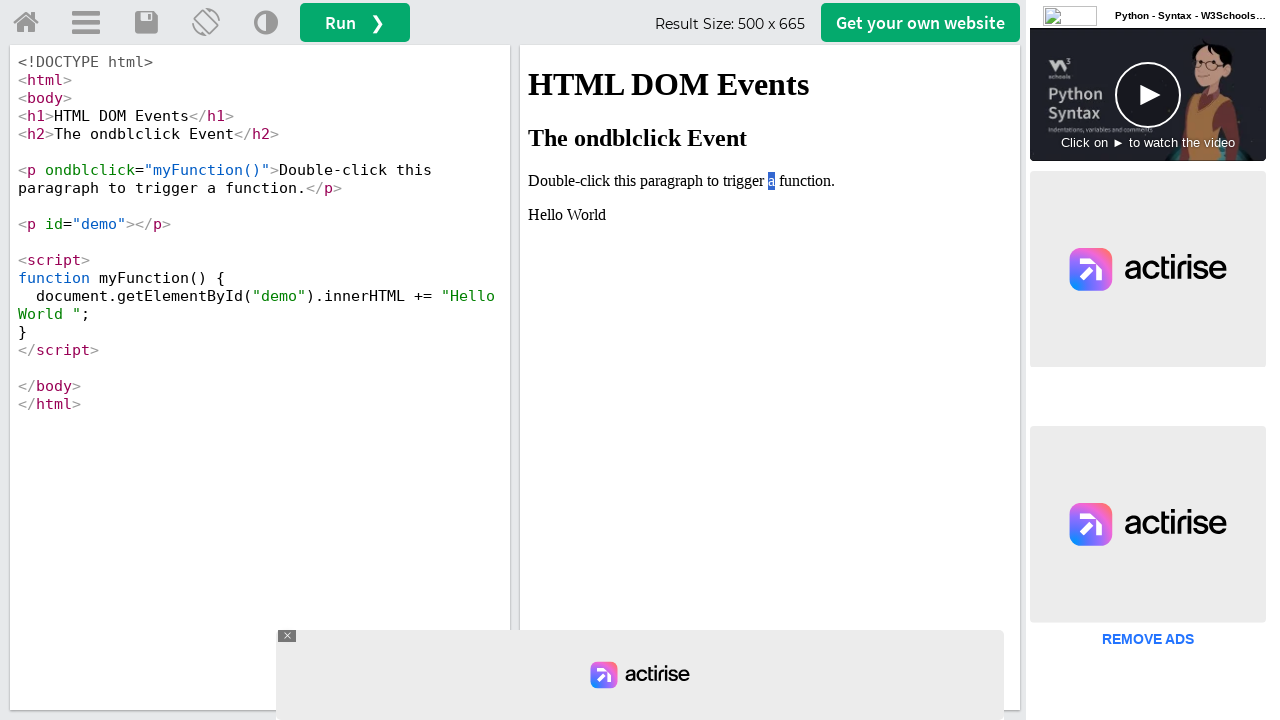

Verified 'Hello World' text is visible
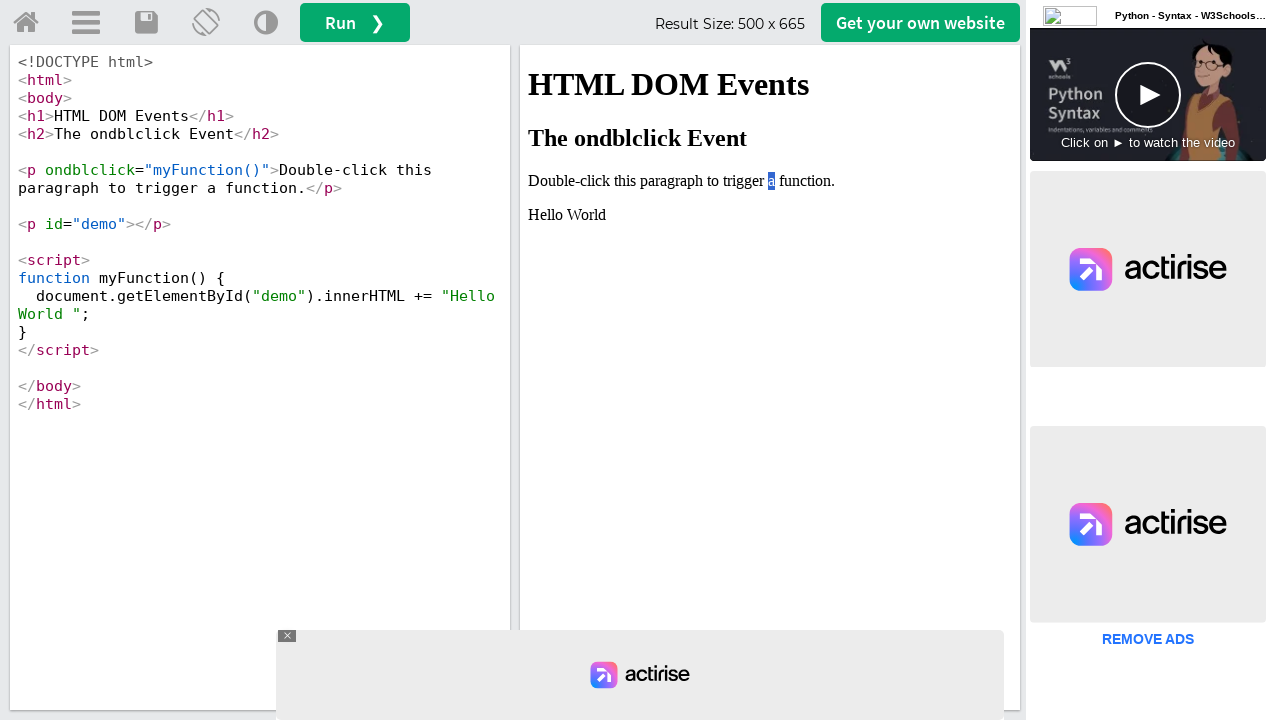

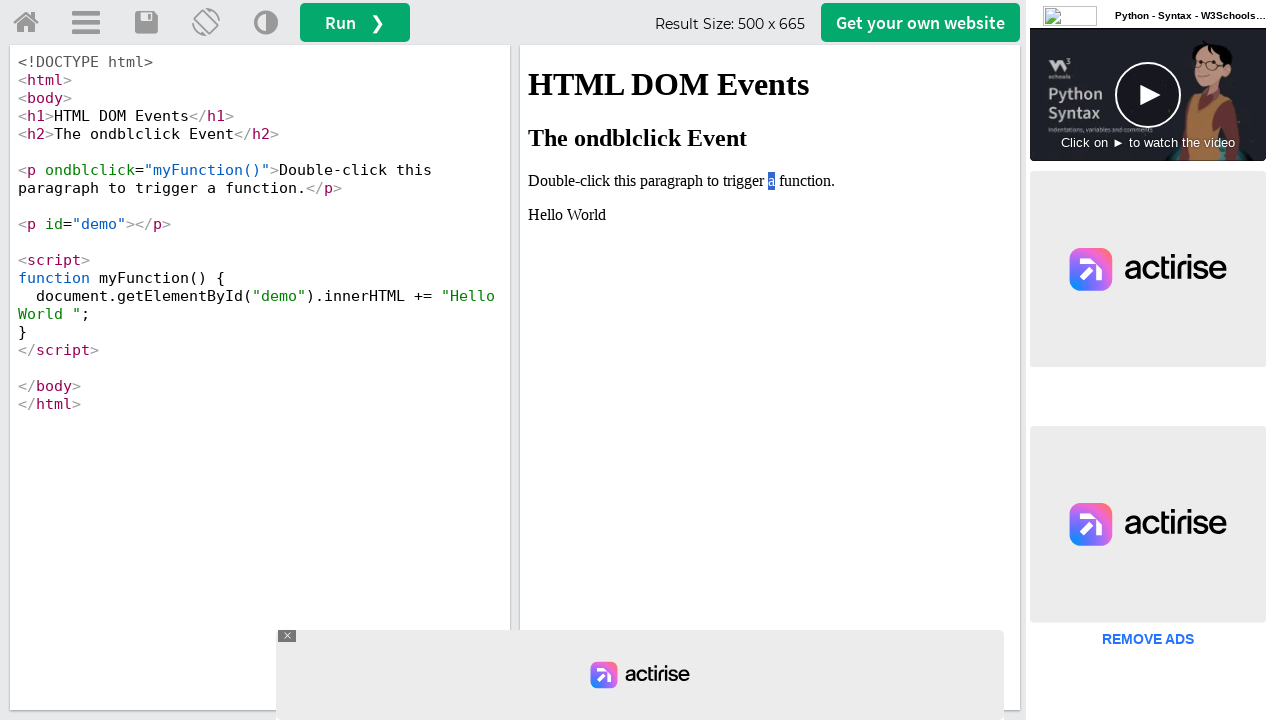